Solves a math problem by extracting two numbers from the page, calculating their sum, selecting the answer from a dropdown, and submitting the form

Starting URL: https://suninjuly.github.io/selects1.html

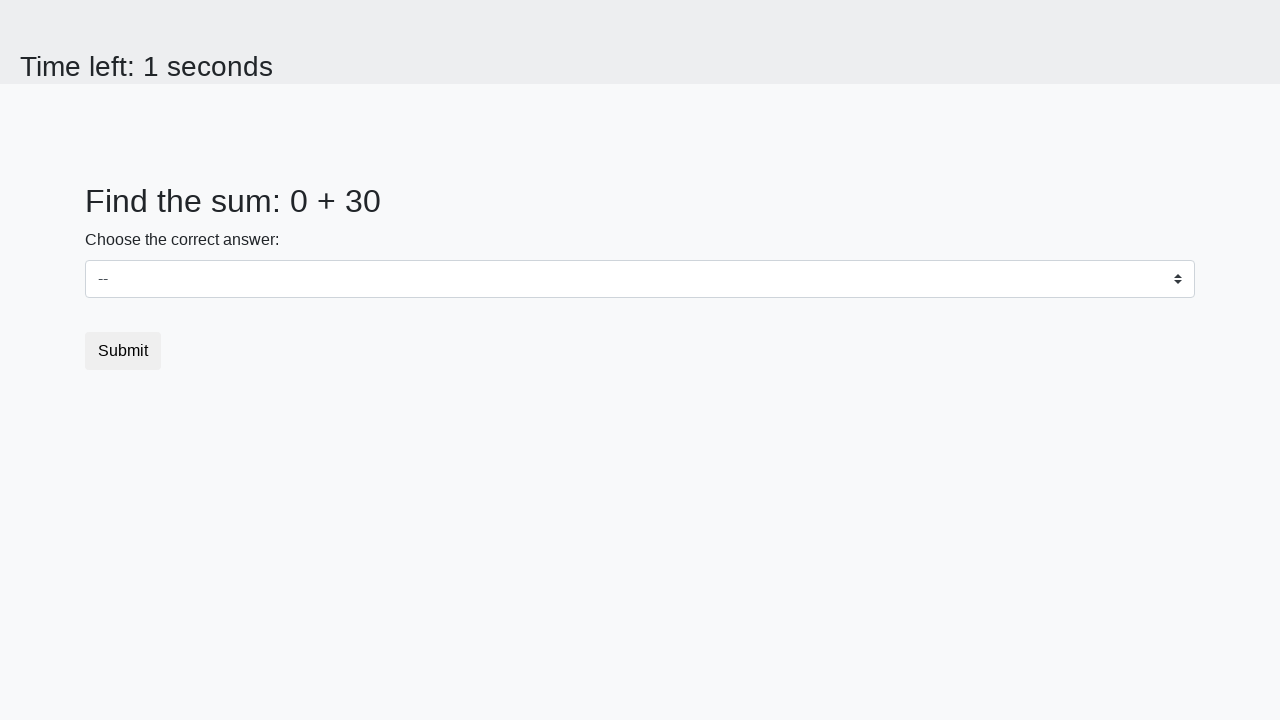

Extracted first number from #num1
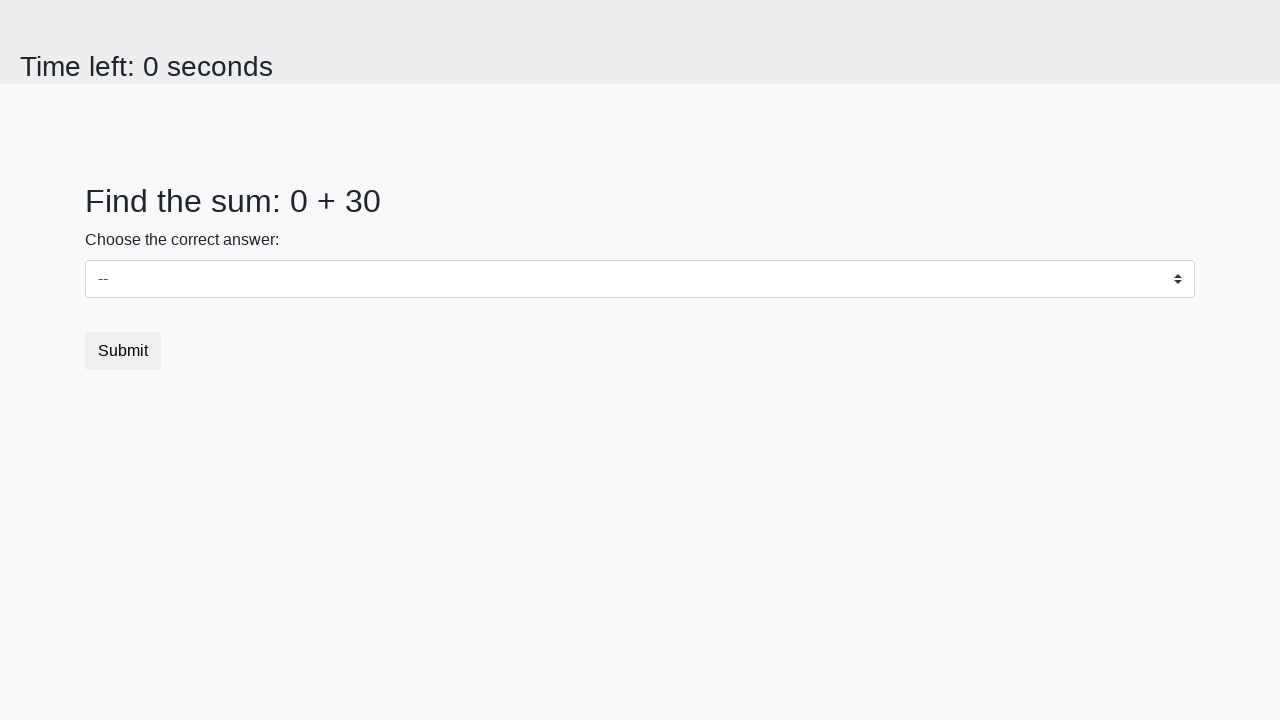

Extracted second number from #num2
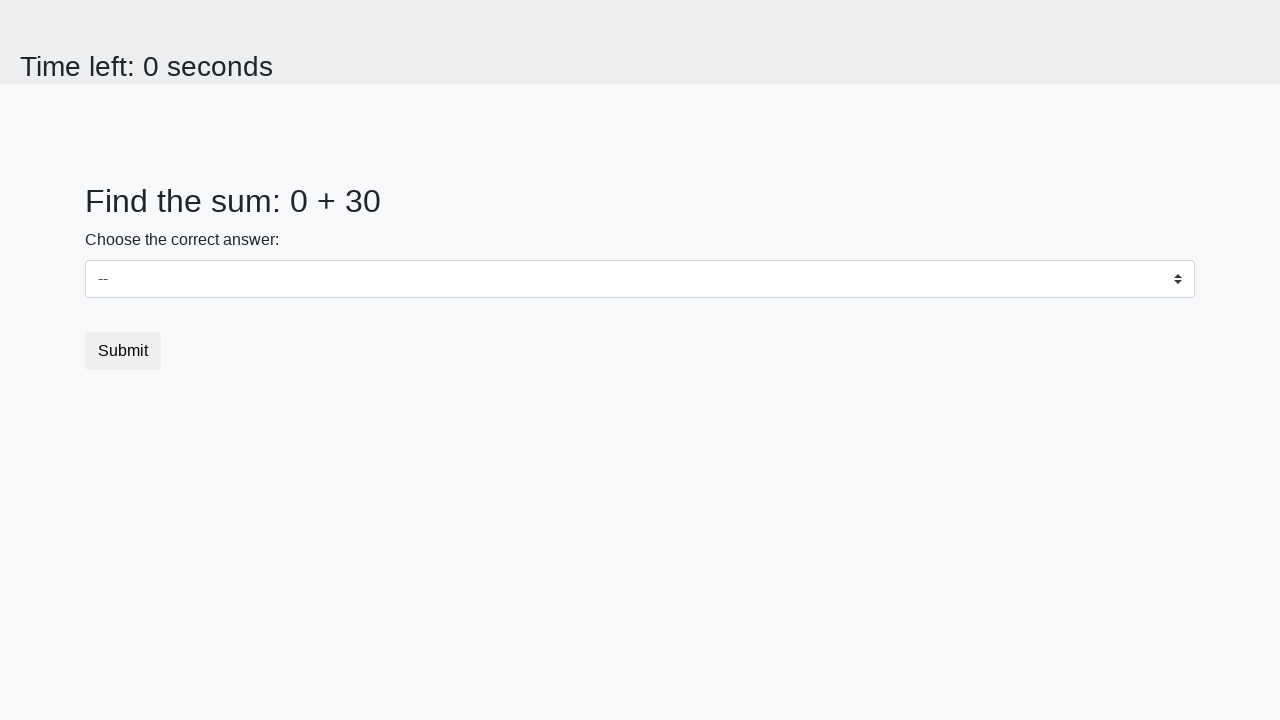

Calculated sum: 0 + 30 = 30
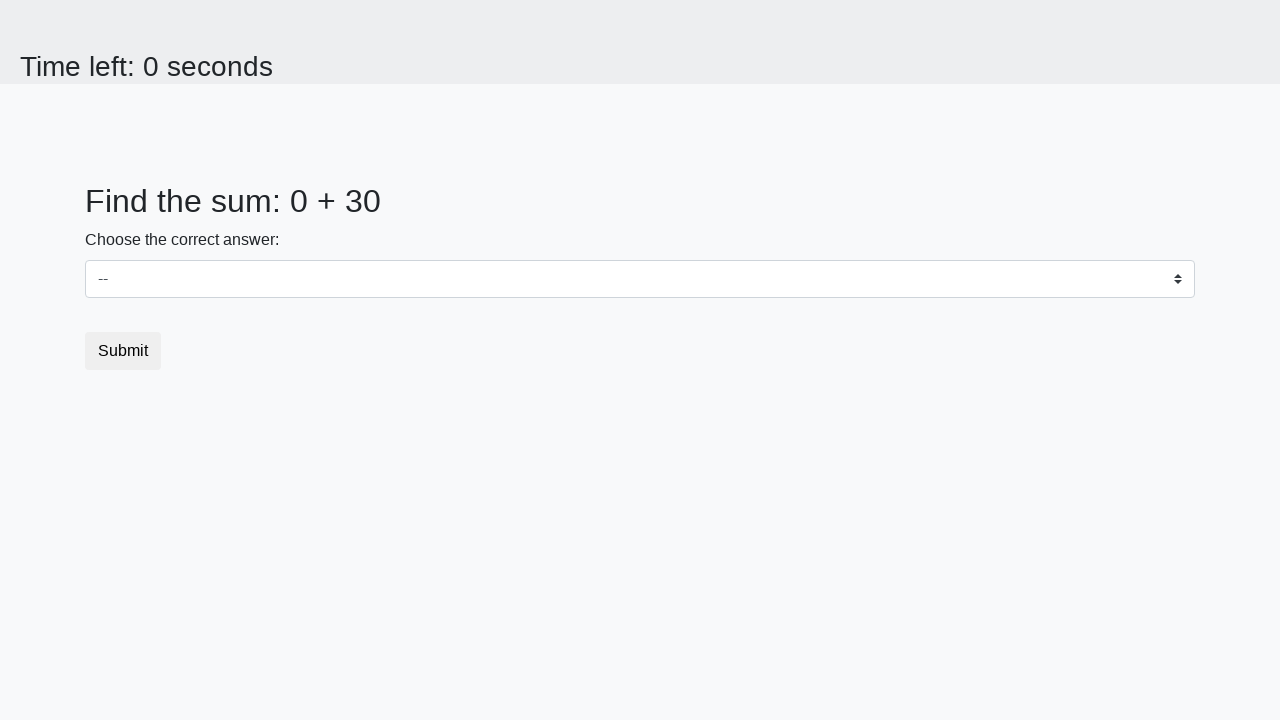

Selected answer 30 from dropdown on select
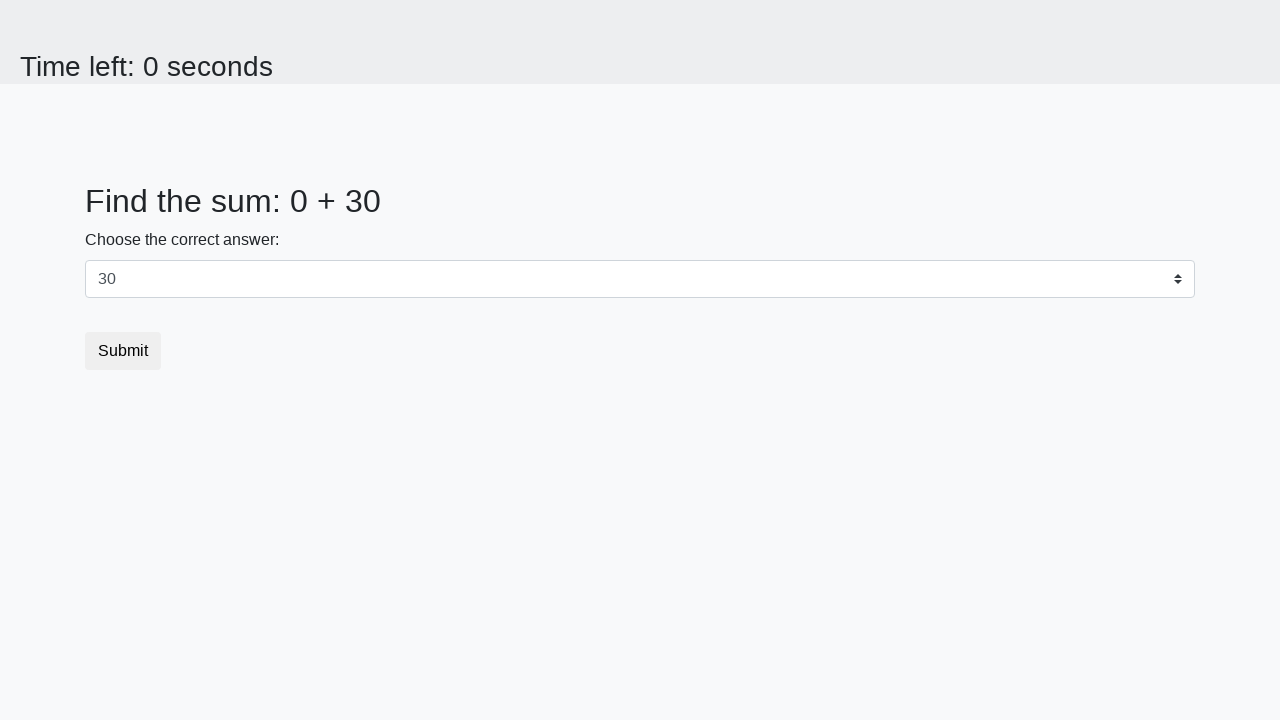

Clicked submit button at (123, 351) on .btn.btn-default
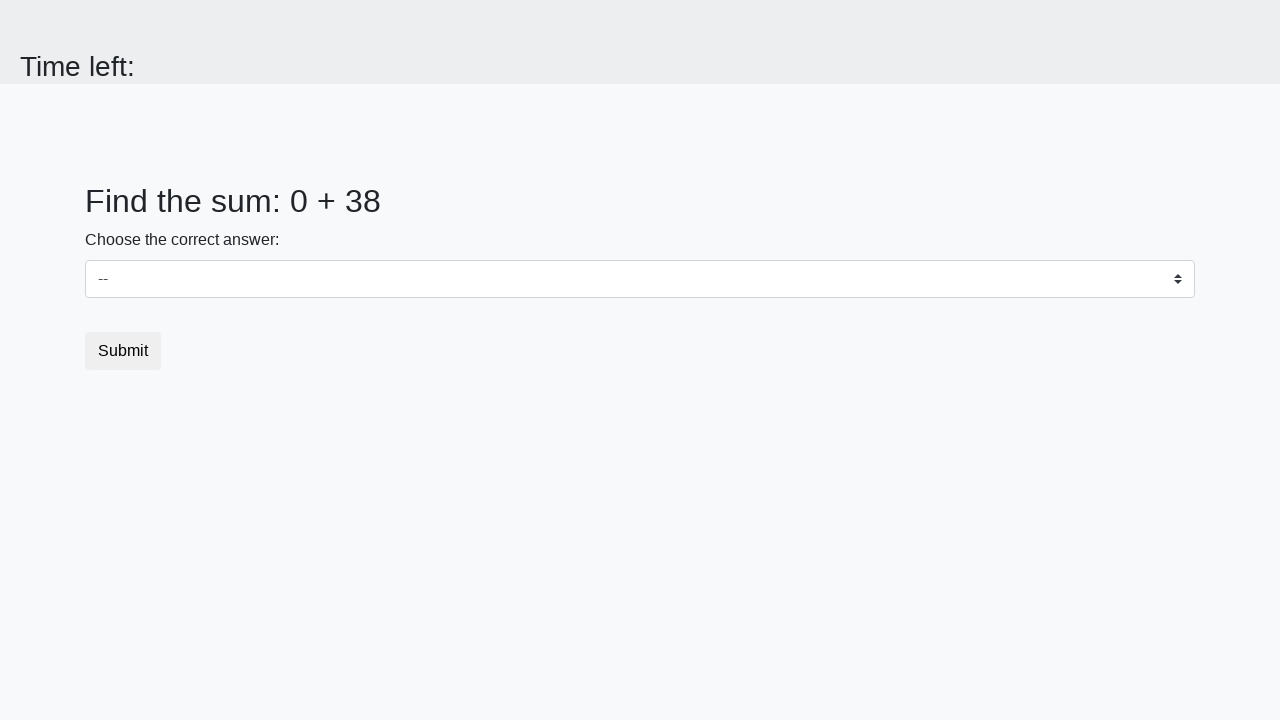

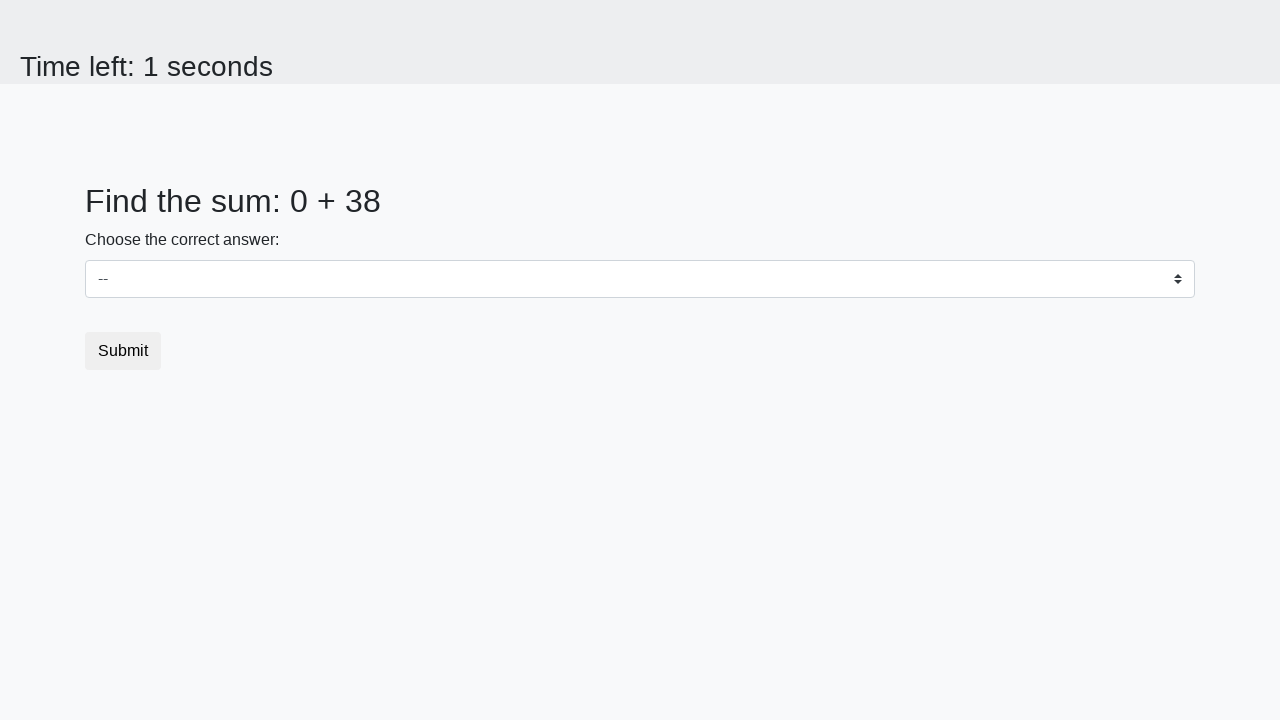